Navigates to Rediff Money gainers page and scrolls down the page by 2500 pixels

Starting URL: https://money.rediff.com/gainers/bse/daily/groupa?src=gain_lose

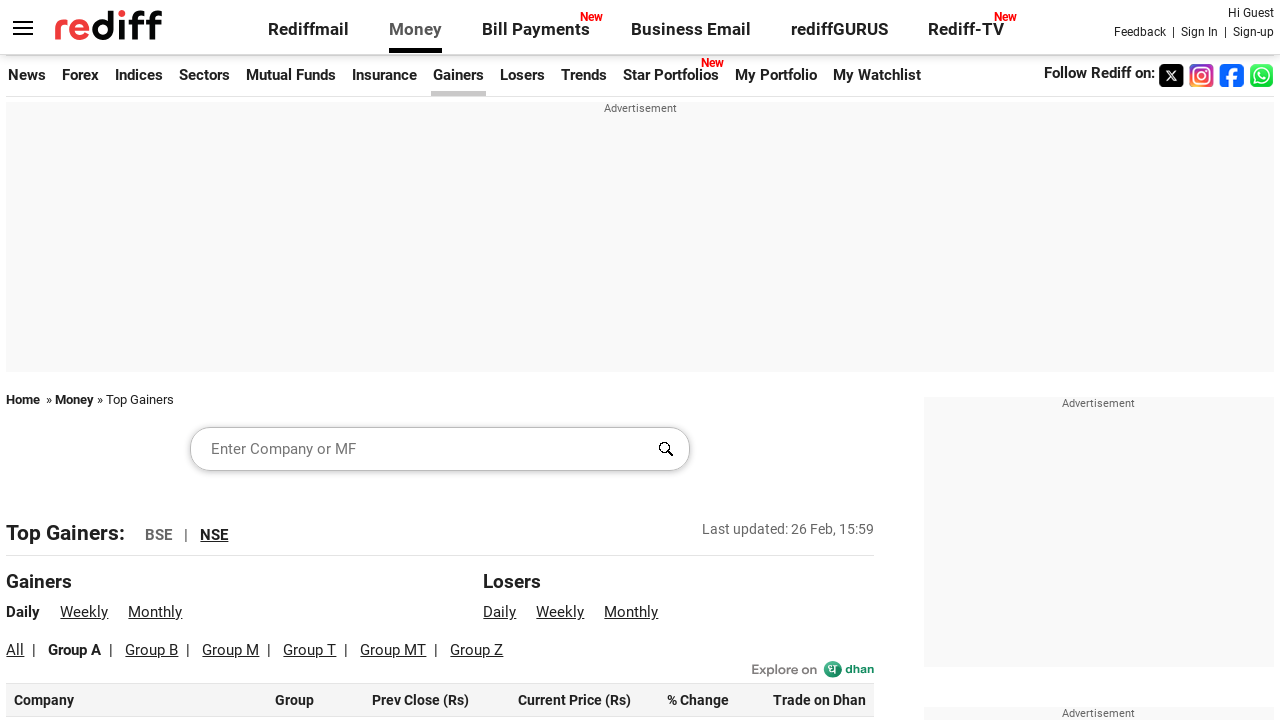

Navigated to Rediff Money gainers page for BSE daily group A
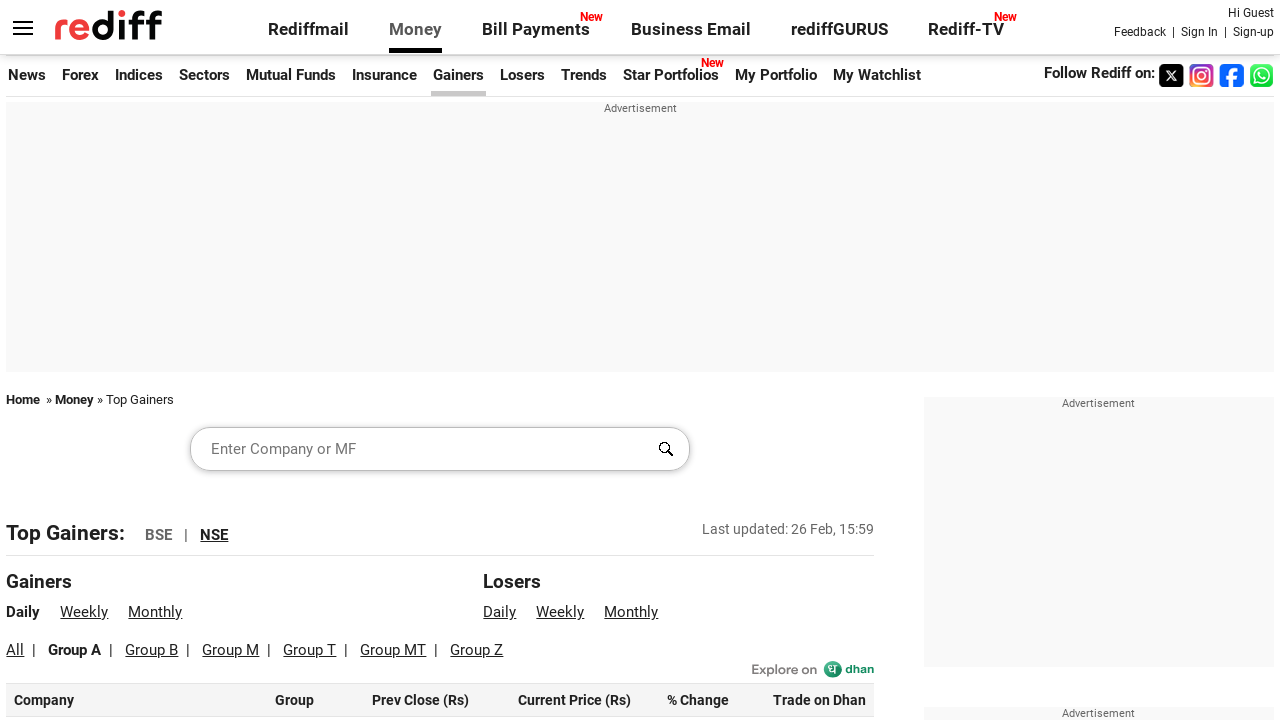

Scrolled down the page by 2500 pixels
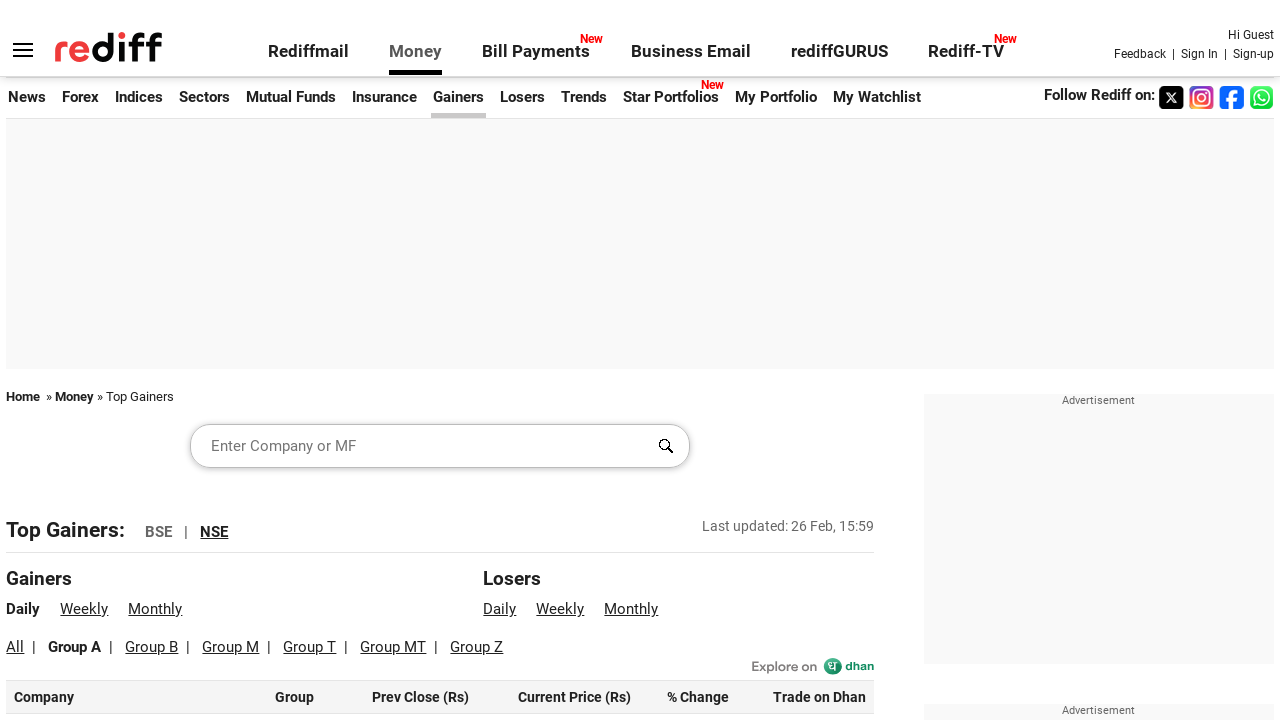

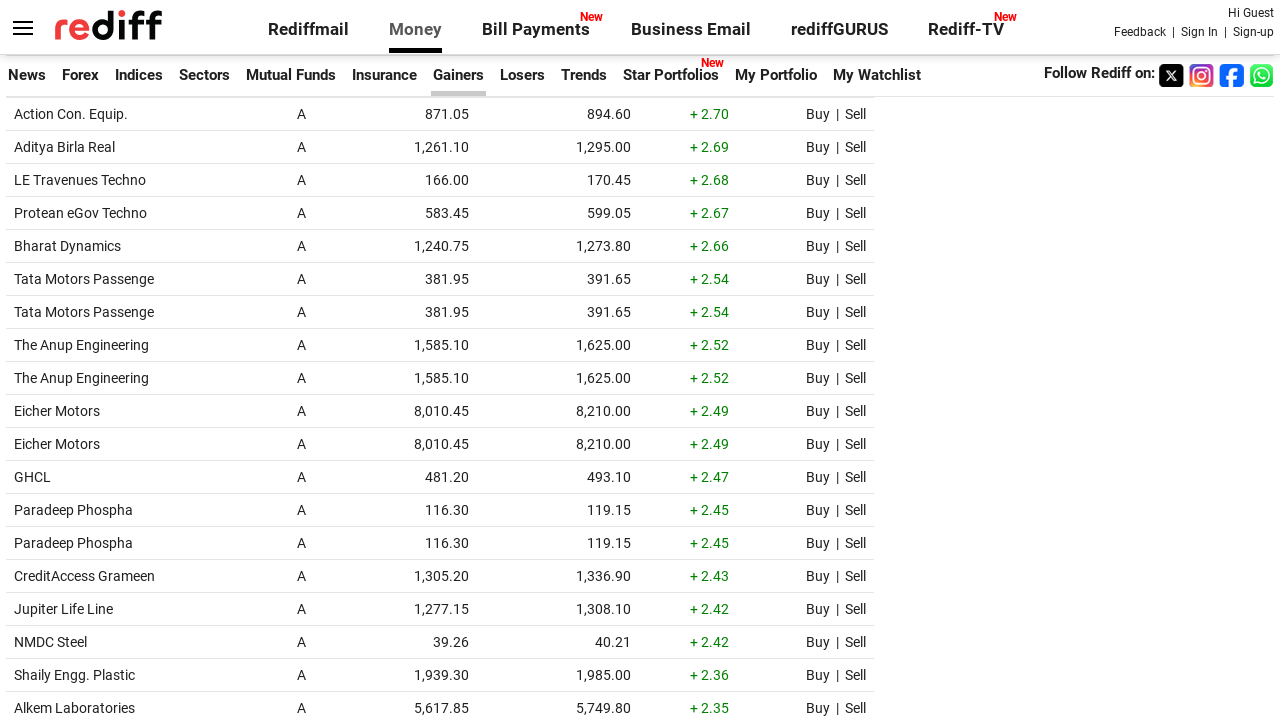